Tests adding todo items to the list by filling the input field and pressing Enter, then verifying the items appear in the list.

Starting URL: https://demo.playwright.dev/todomvc

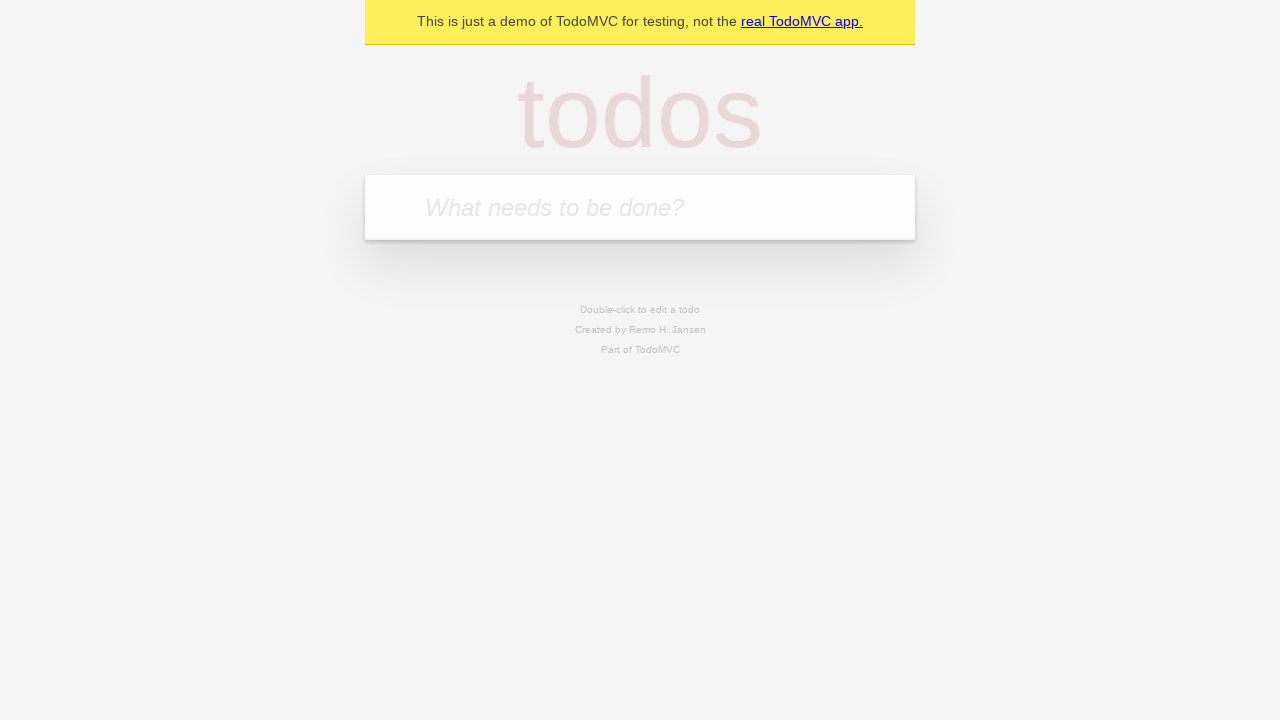

Filled todo input field with 'buy some cheese' on internal:attr=[placeholder="What needs to be done?"i]
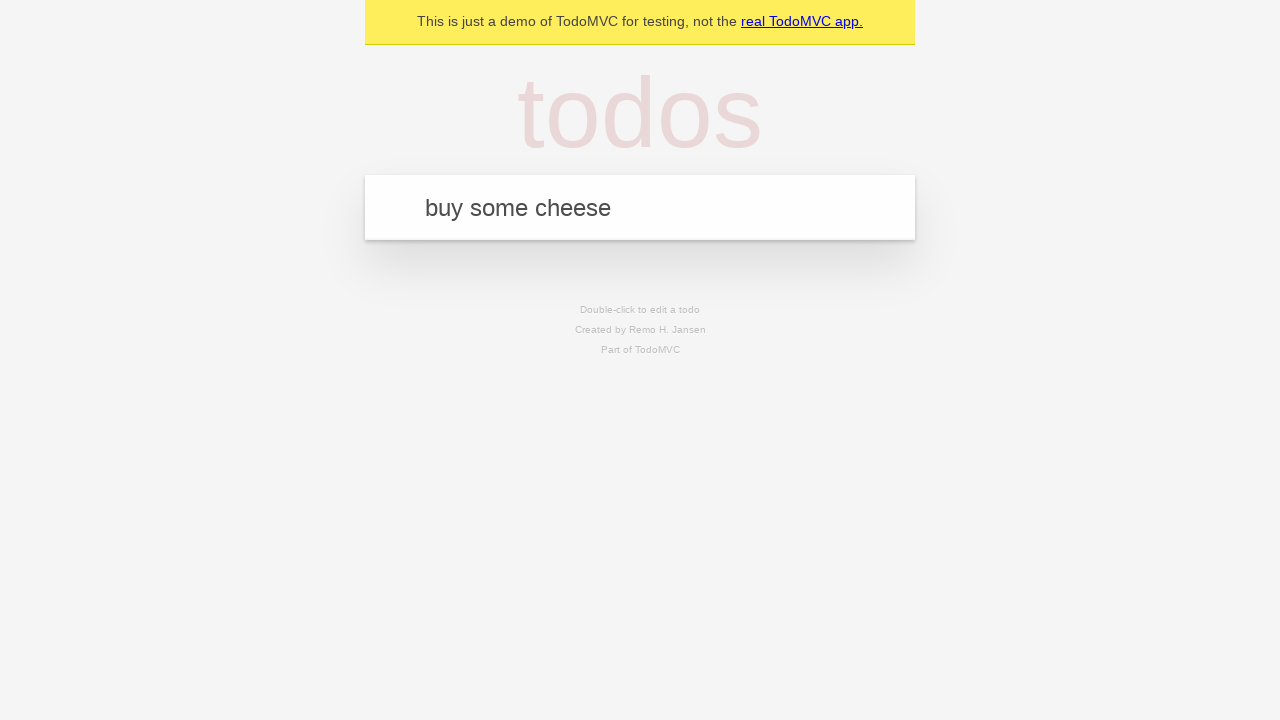

Pressed Enter to add first todo item on internal:attr=[placeholder="What needs to be done?"i]
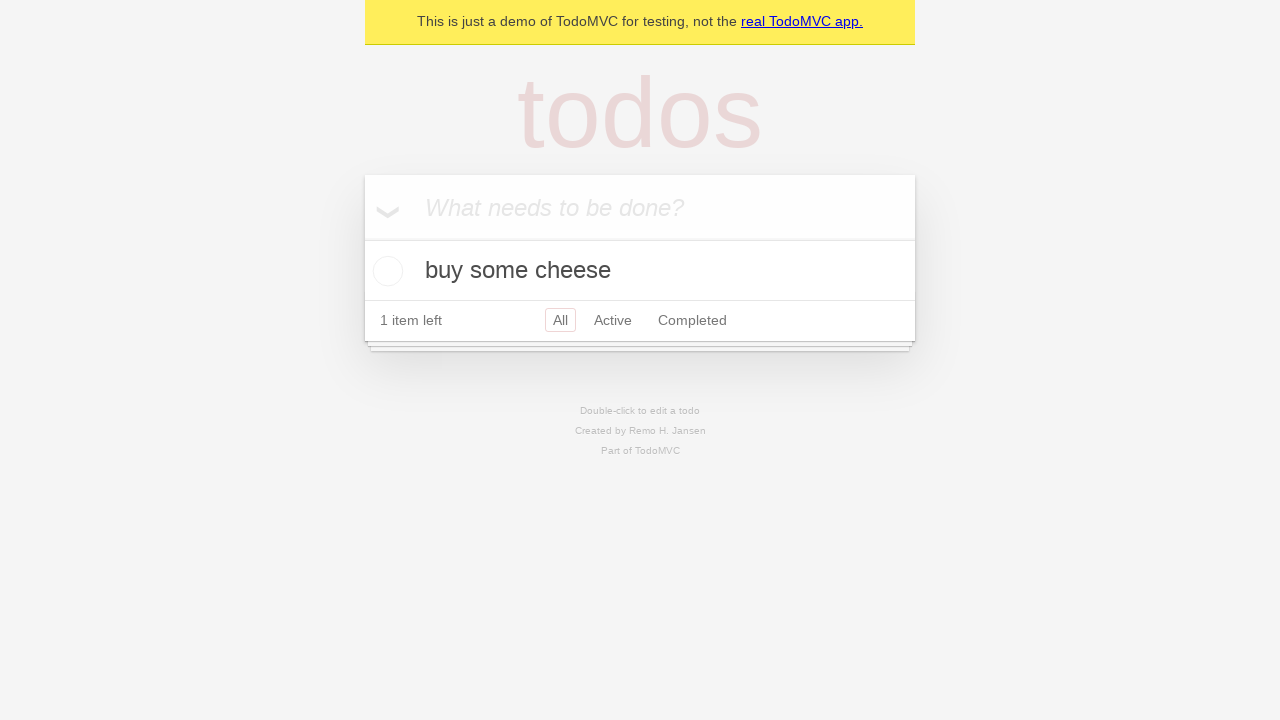

First todo item appeared in the list
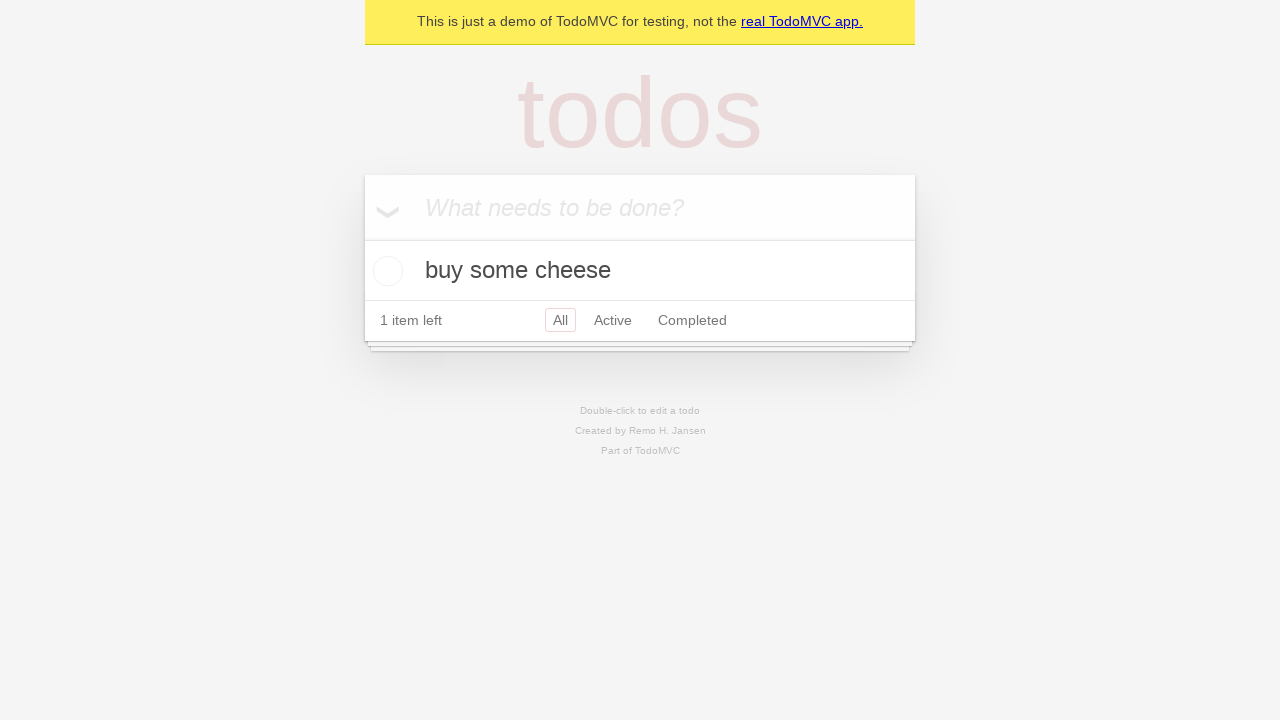

Filled todo input field with 'feed the cat' on internal:attr=[placeholder="What needs to be done?"i]
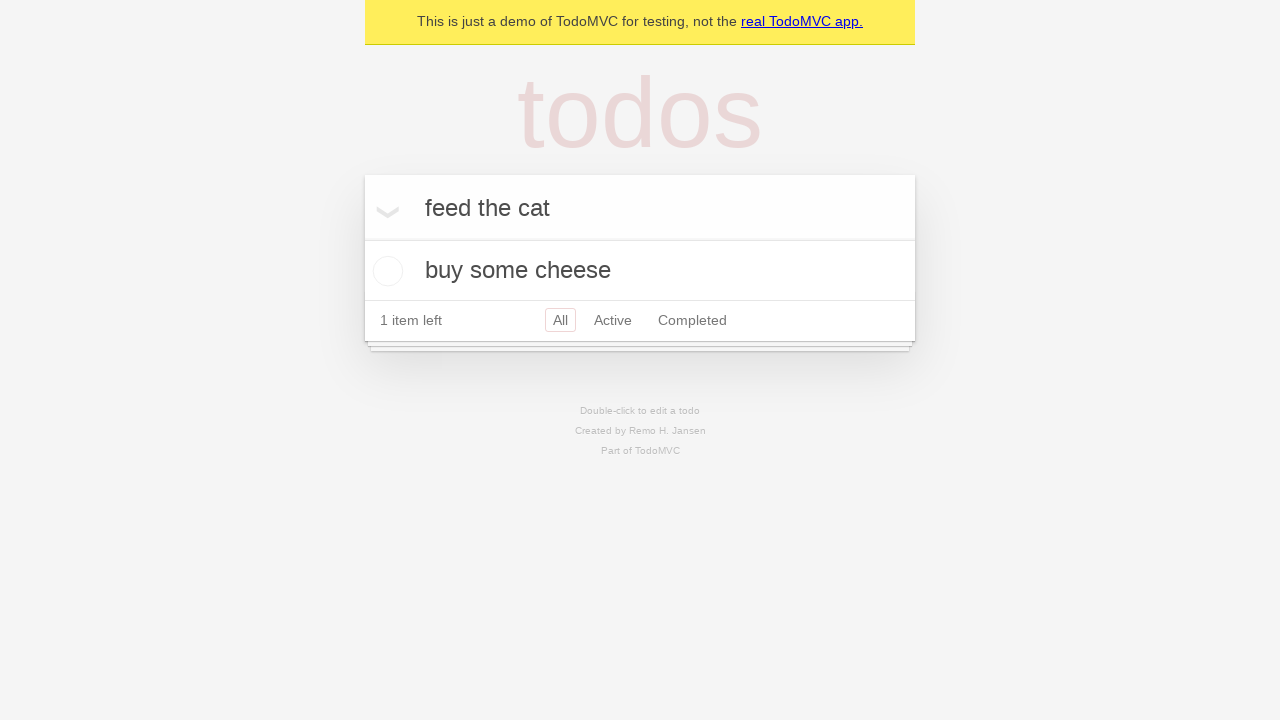

Pressed Enter to add second todo item on internal:attr=[placeholder="What needs to be done?"i]
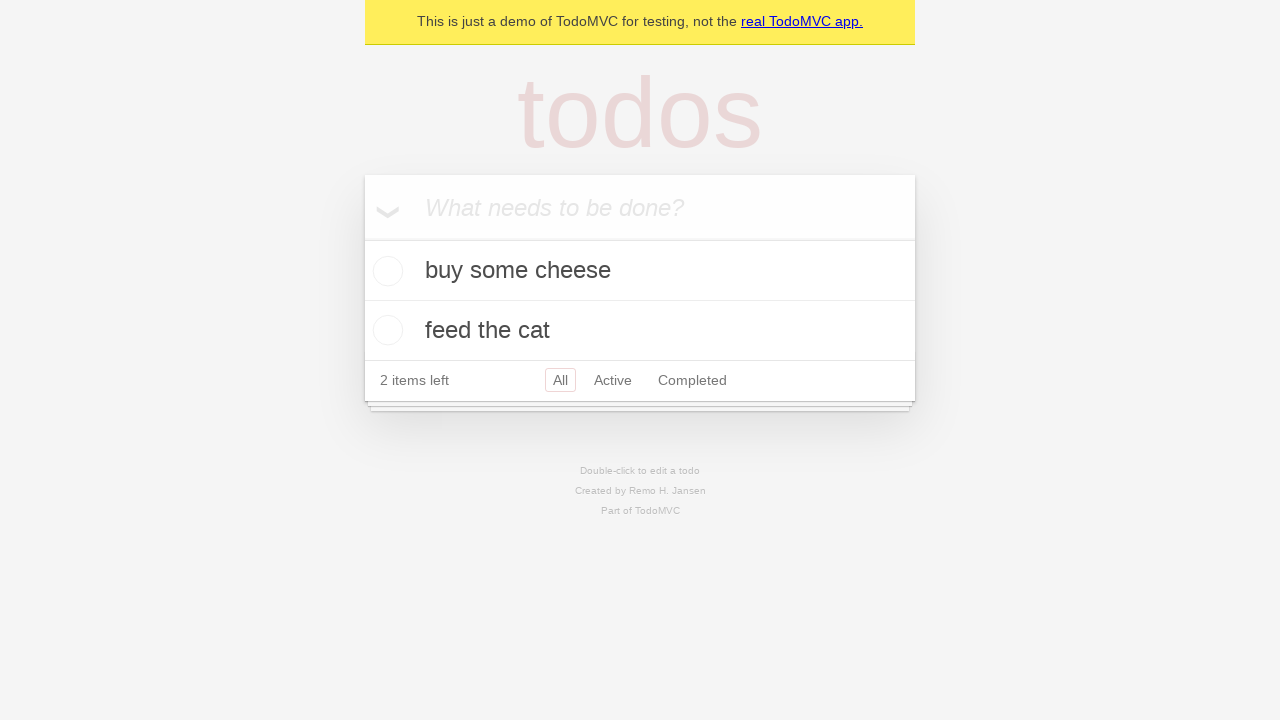

Both todo items are displayed in the list
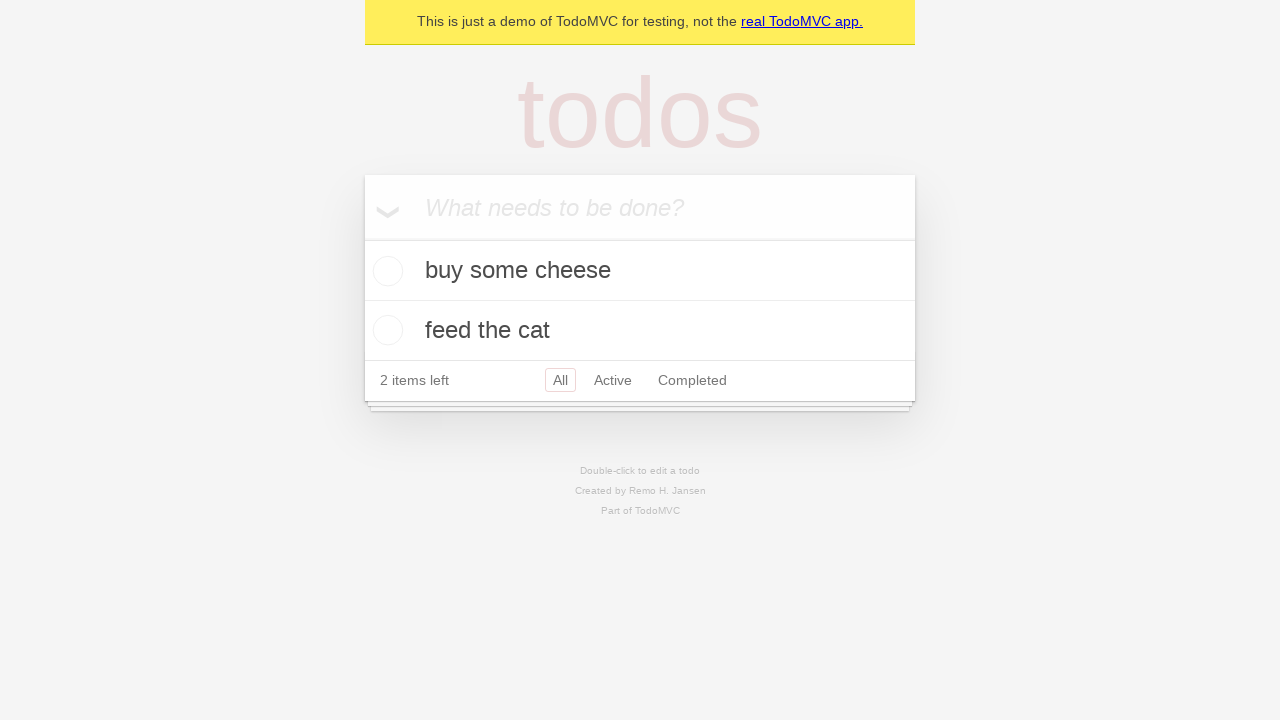

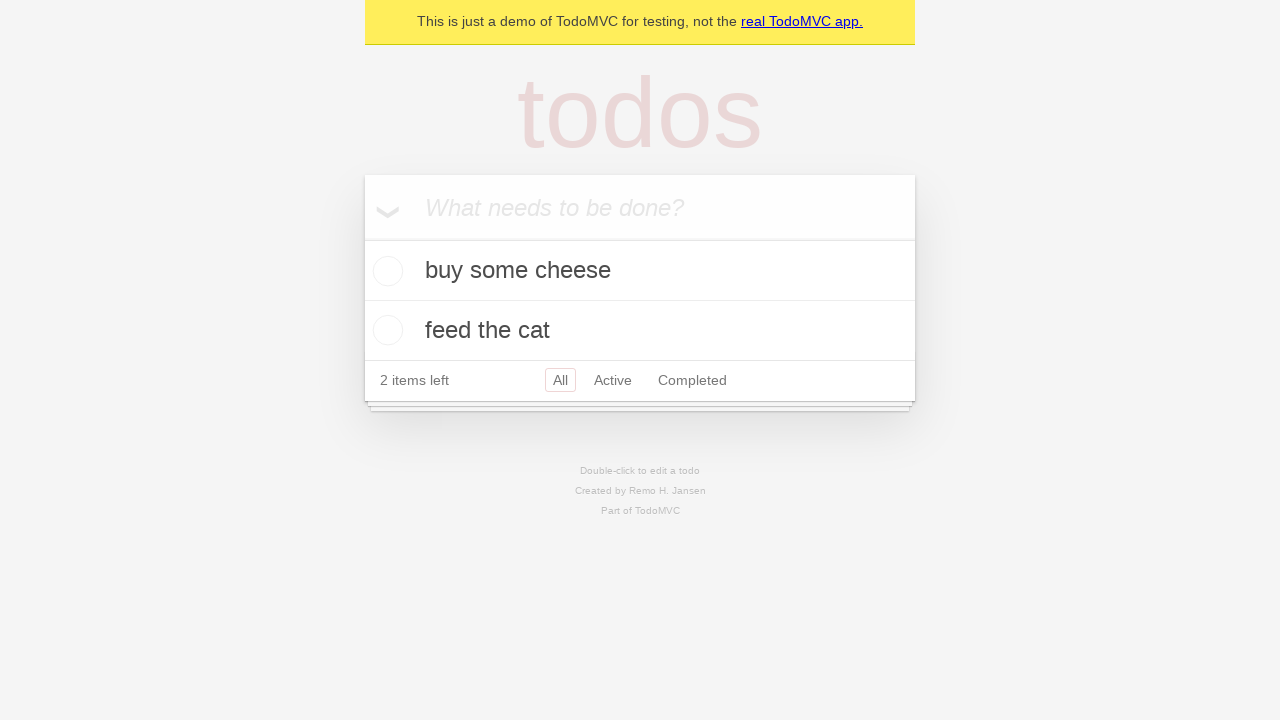